Navigates to the DemoBlaze store page and verifies that product information (devices and prices) are displayed on the page

Starting URL: https://www.demoblaze.com/

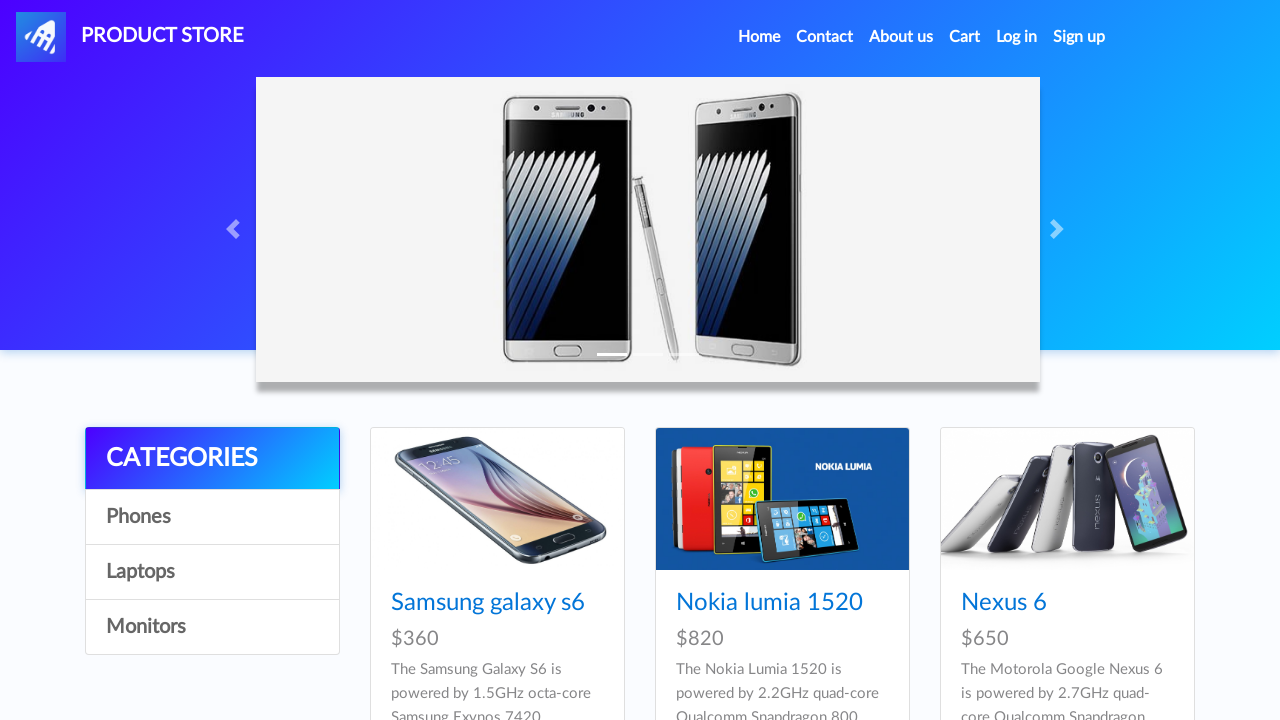

Waited for product card device names to load
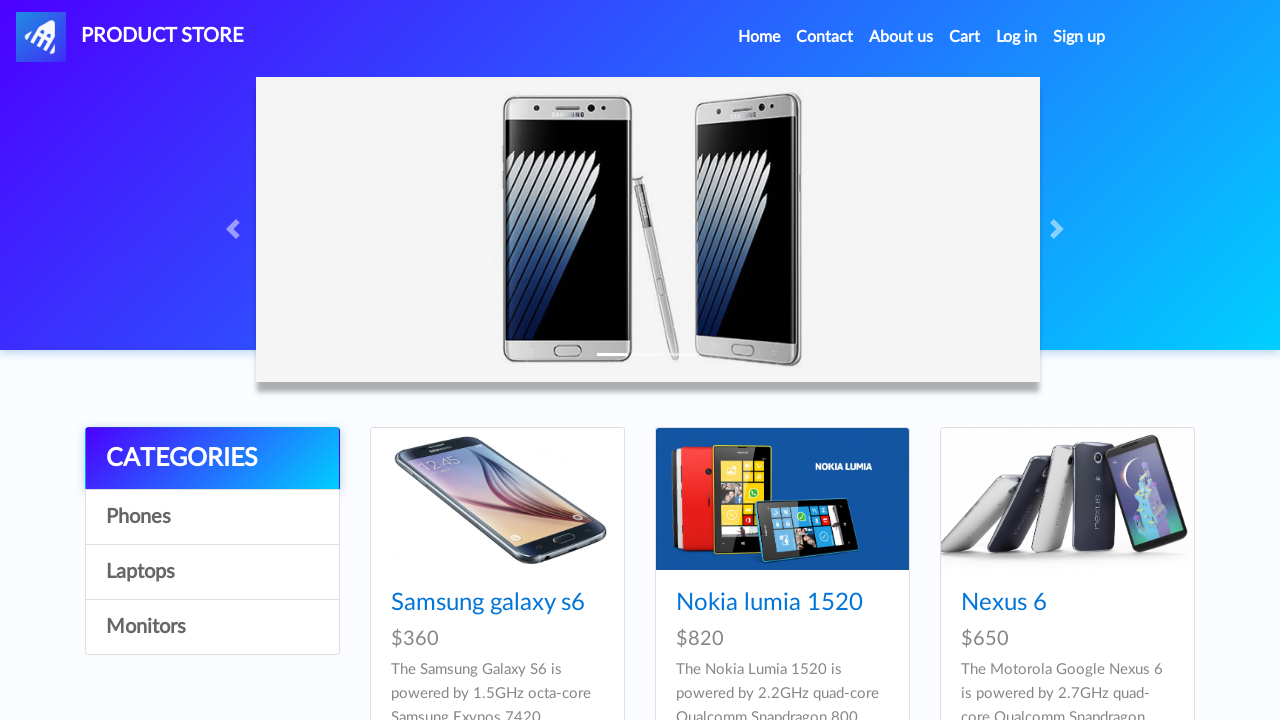

Retrieved all device name elements from product cards
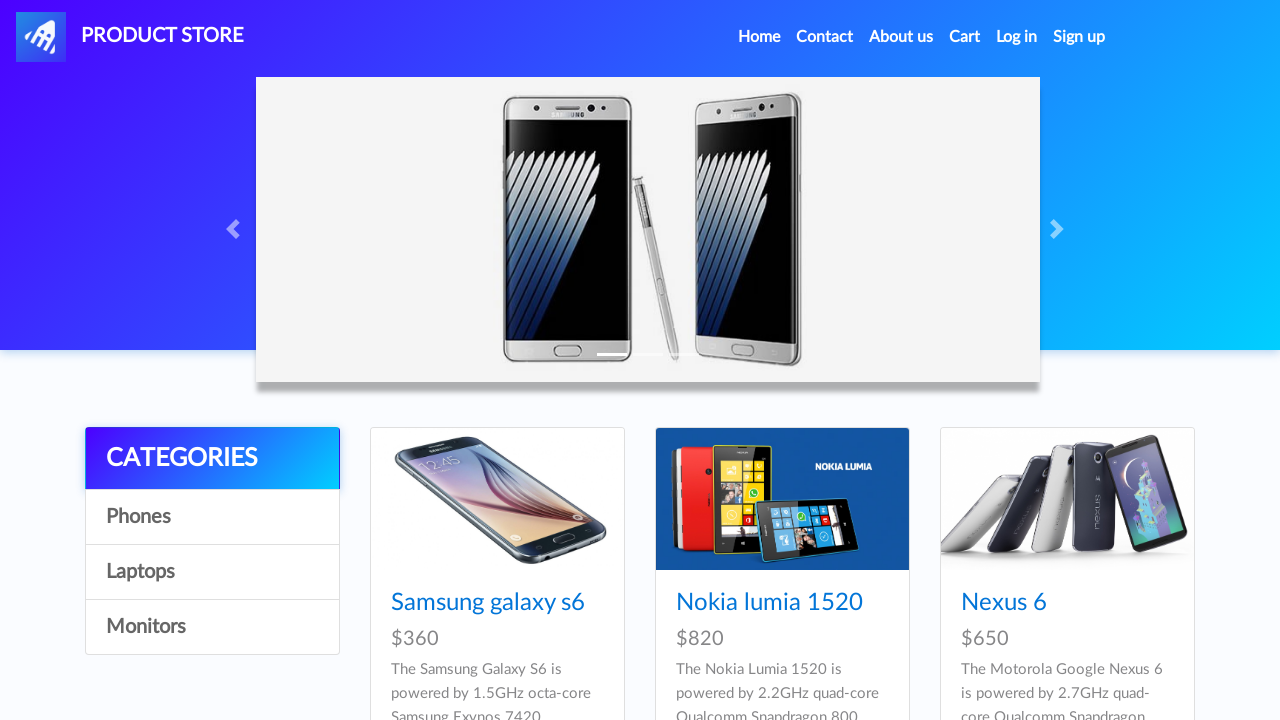

Retrieved all device price elements from product cards
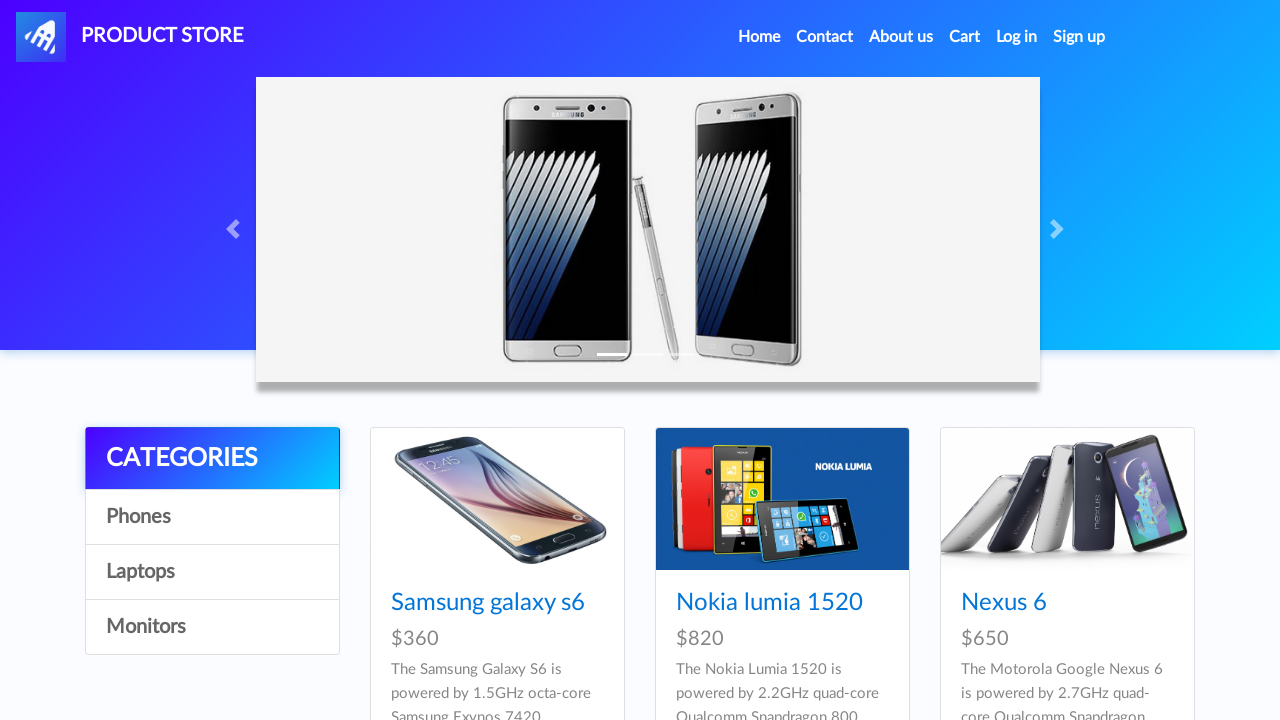

Verified that first device name element is visible
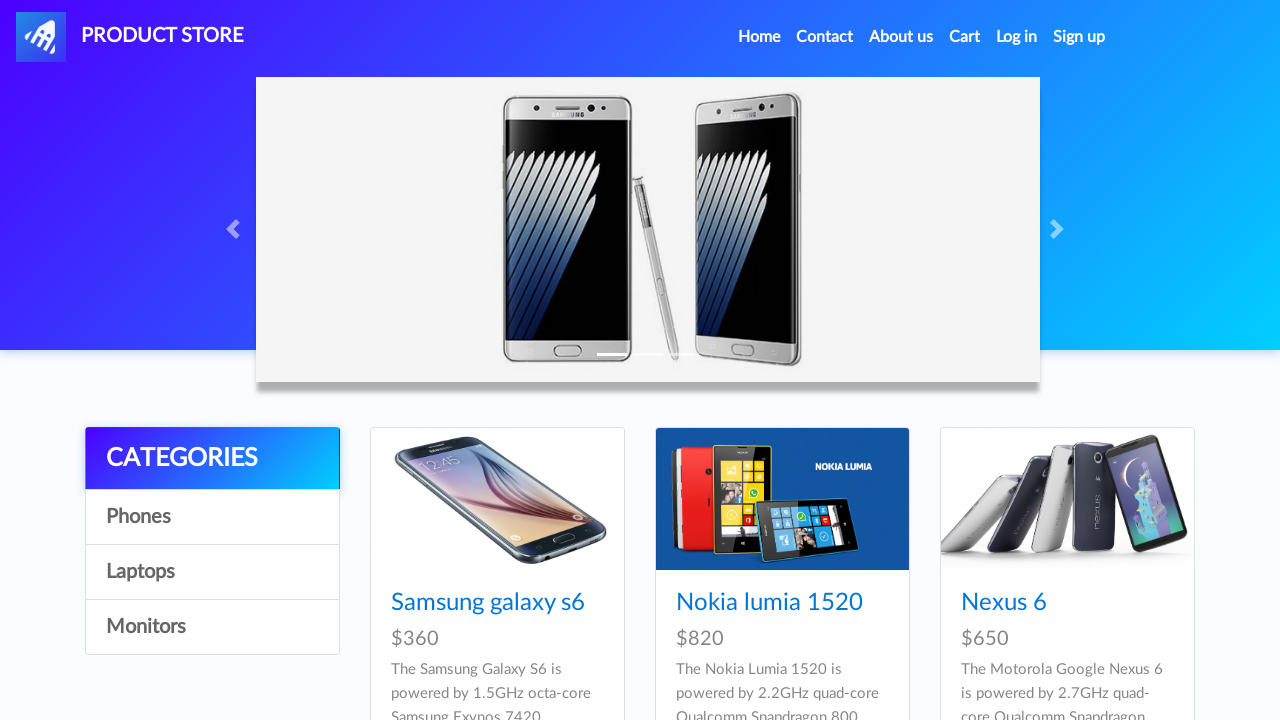

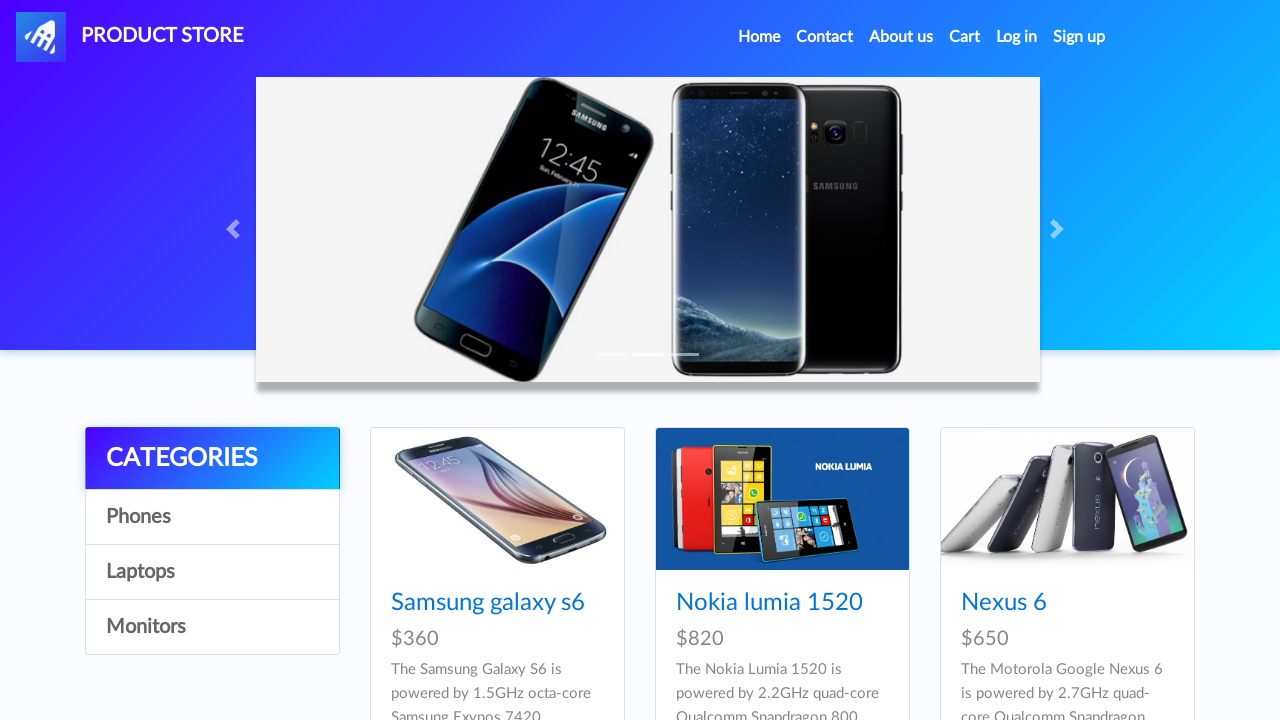